Tests handling a JavaScript prompt alert by clicking to trigger it, entering text into the prompt, accepting it, and verifying the entered text appears in the result

Starting URL: https://the-internet.herokuapp.com/javascript_alerts

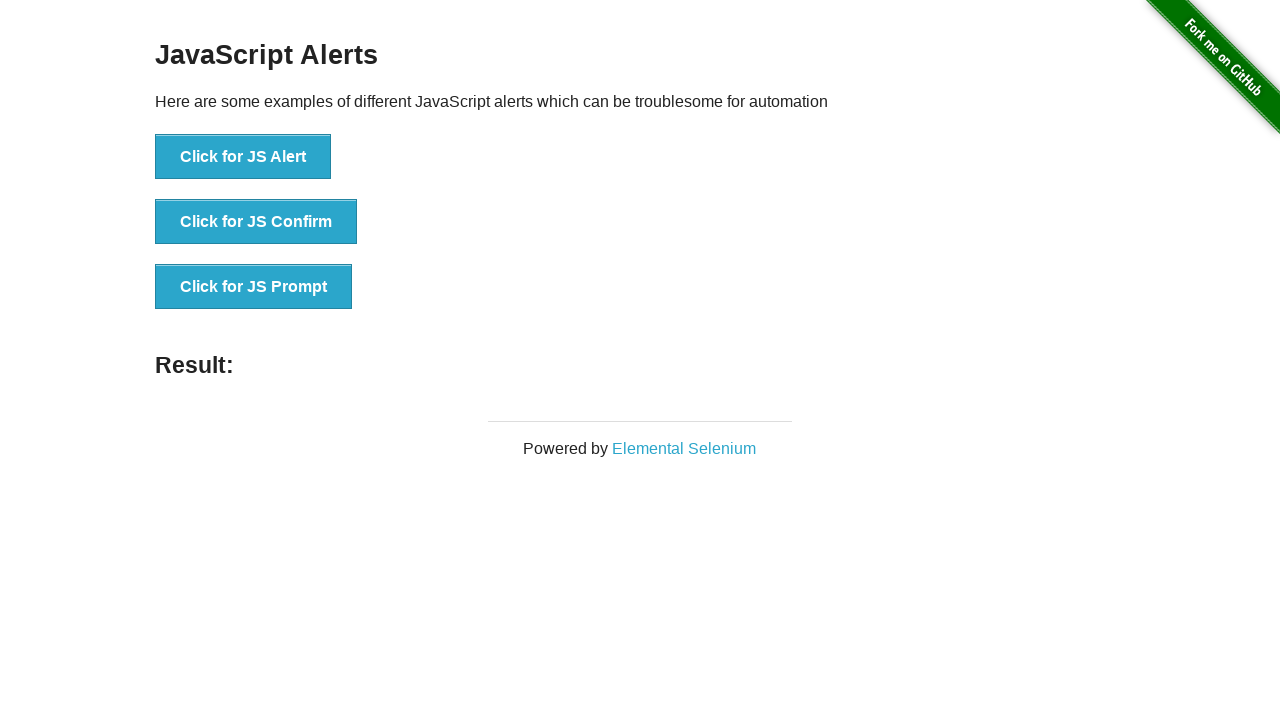

Set up dialog handler to accept prompt with text 'Levski'
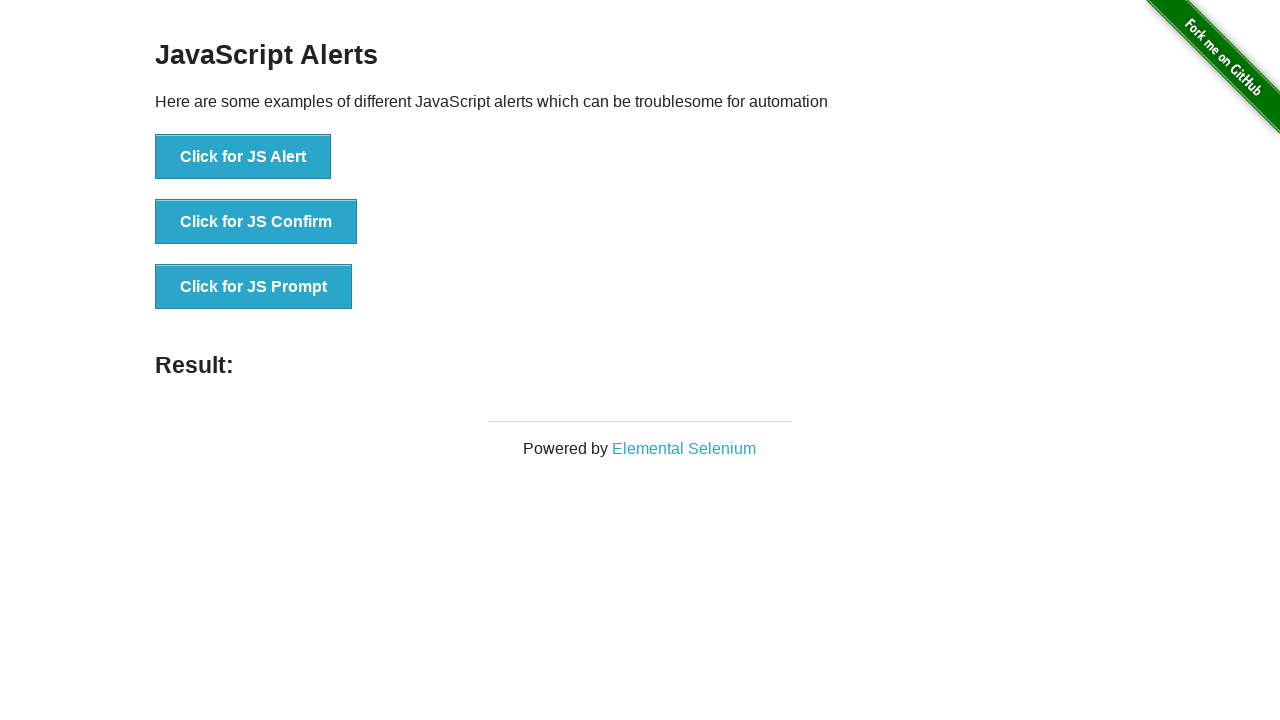

Clicked button to trigger JavaScript prompt alert at (254, 287) on xpath=//button[contains(text(), 'Click for JS Prompt')]
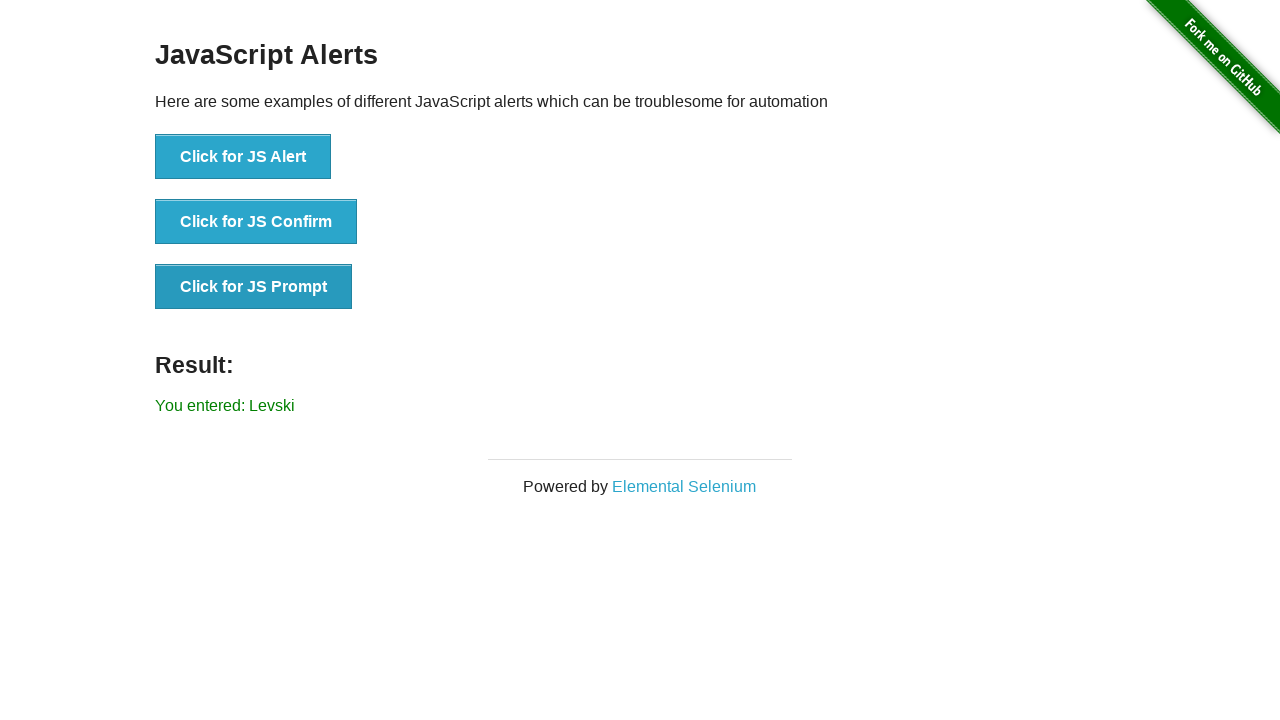

Verified entered text 'Levski' appears in result element
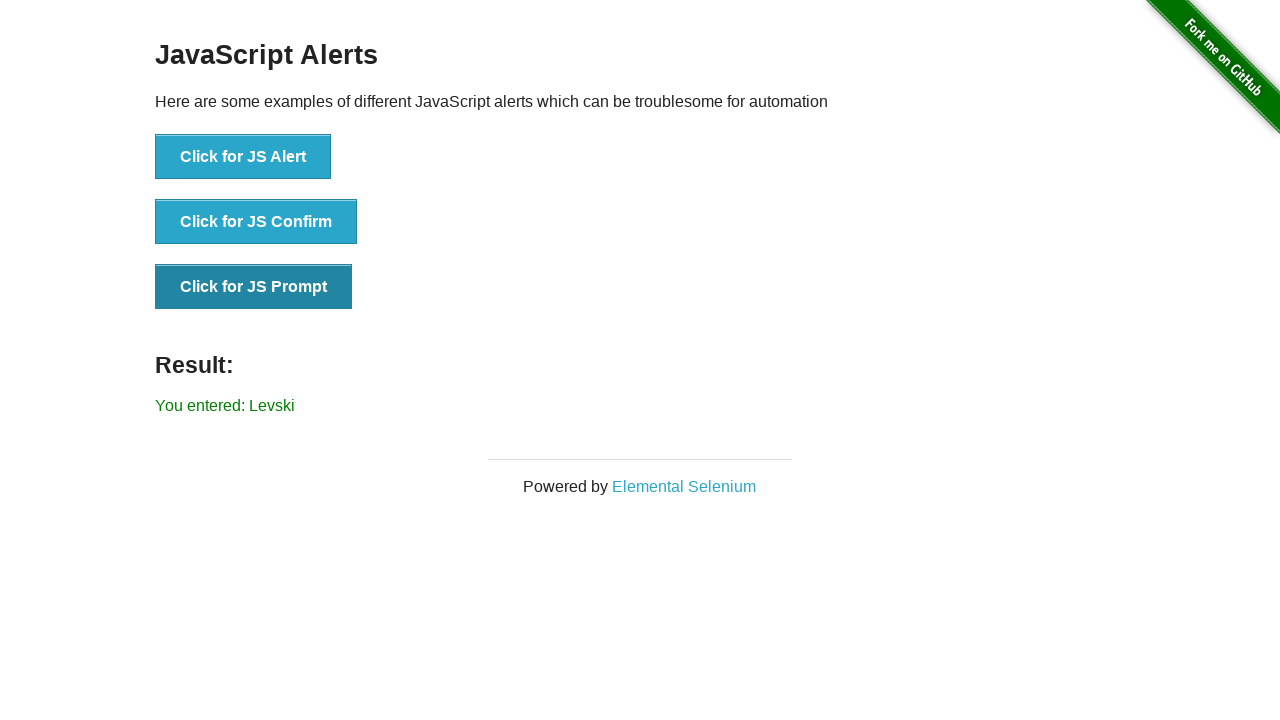

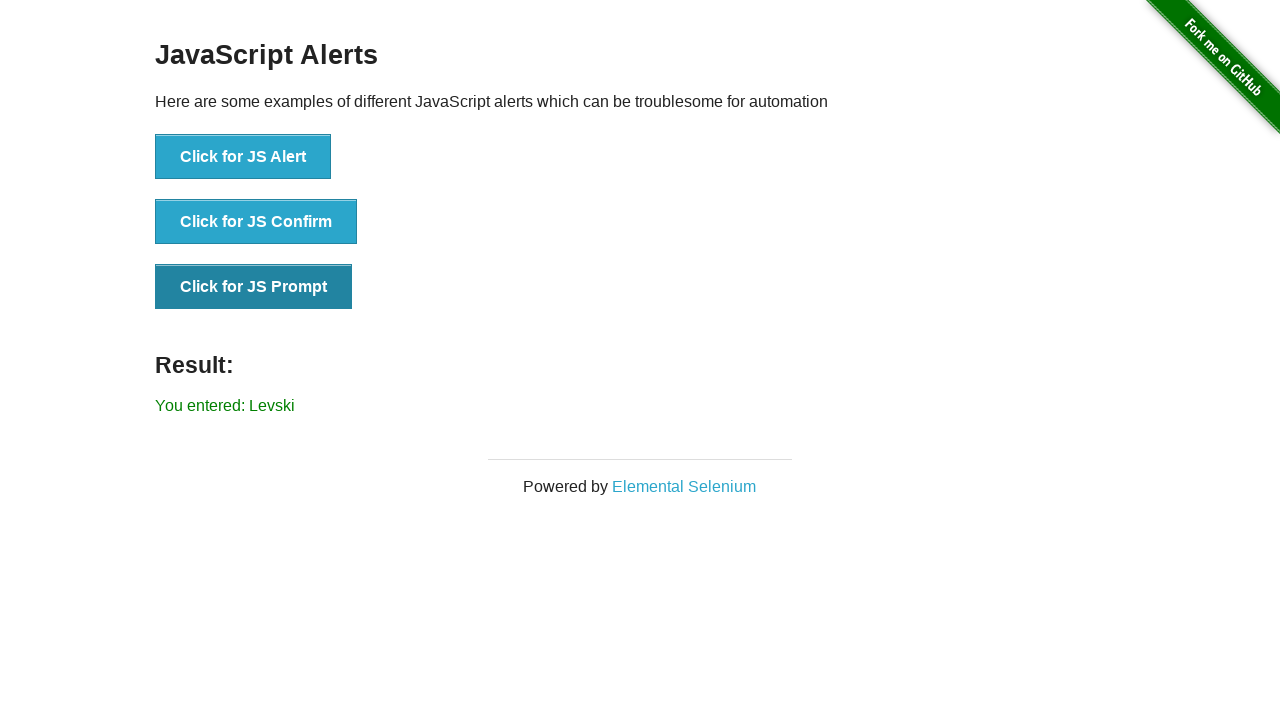